Tests filtering to display all items after viewing filtered results

Starting URL: https://demo.playwright.dev/todomvc

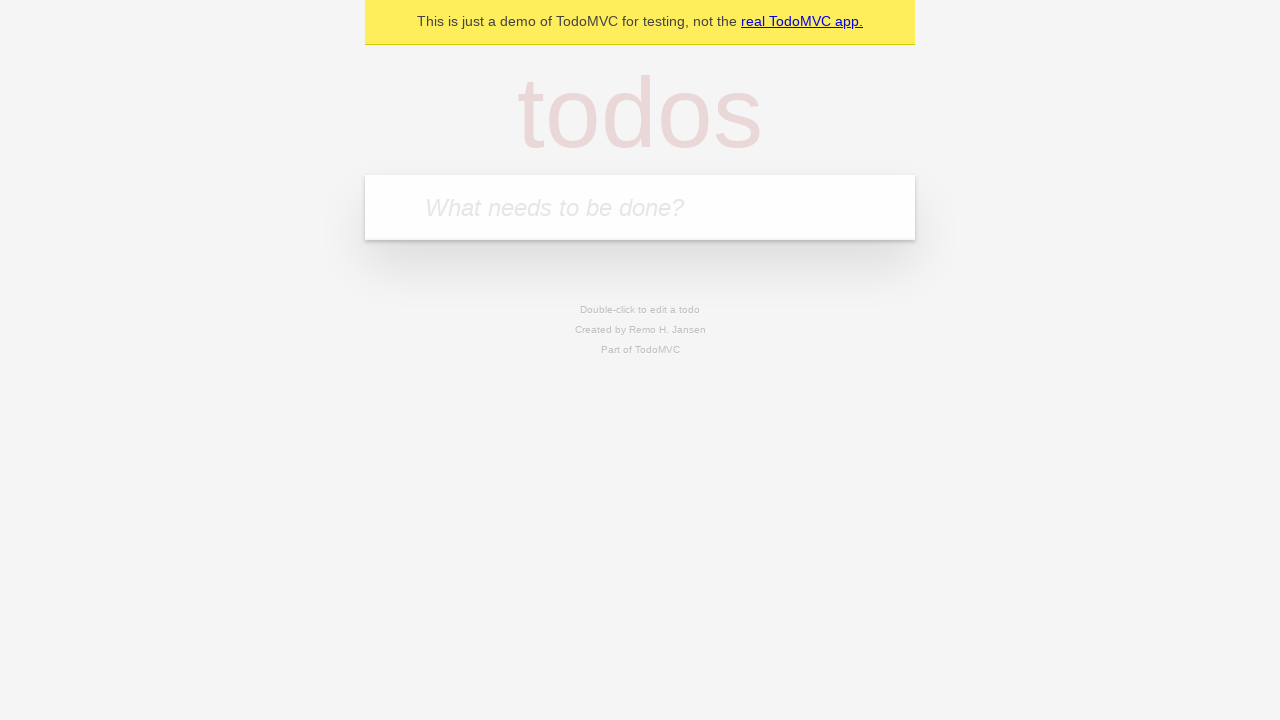

Filled todo input with 'buy some cheese' on internal:attr=[placeholder="What needs to be done?"i]
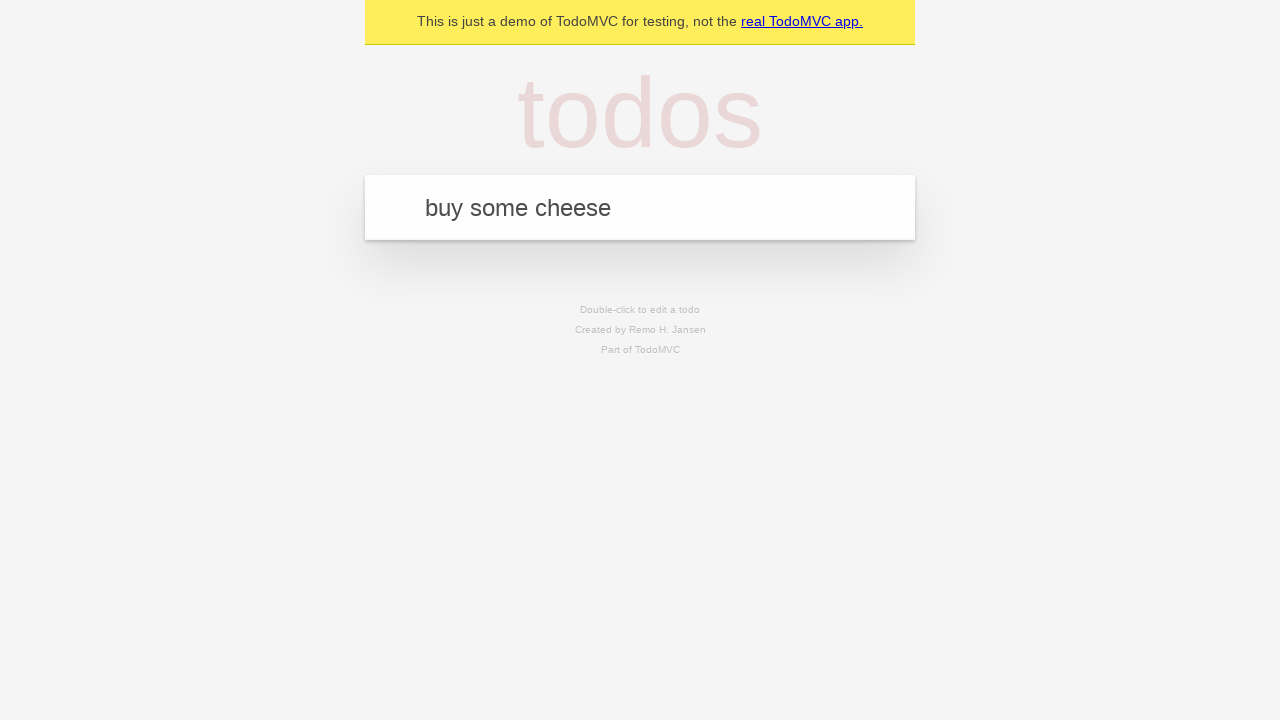

Pressed Enter to add first todo item on internal:attr=[placeholder="What needs to be done?"i]
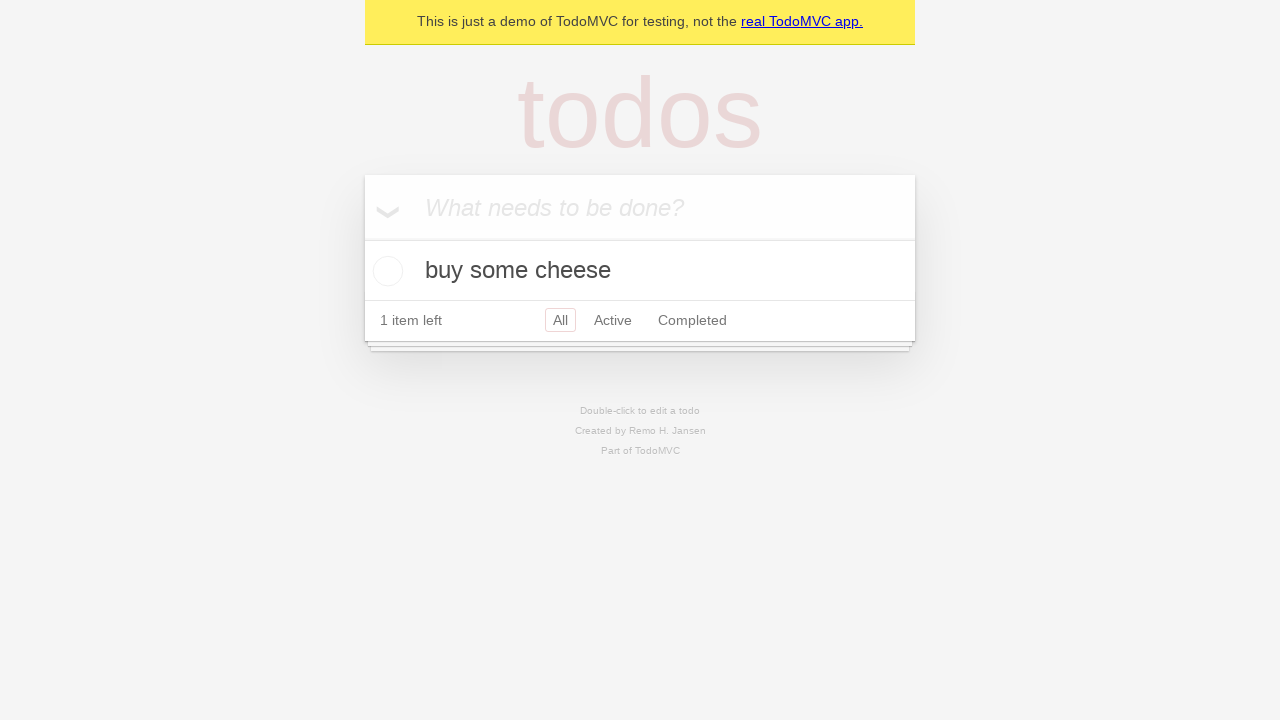

Filled todo input with 'feed the cat' on internal:attr=[placeholder="What needs to be done?"i]
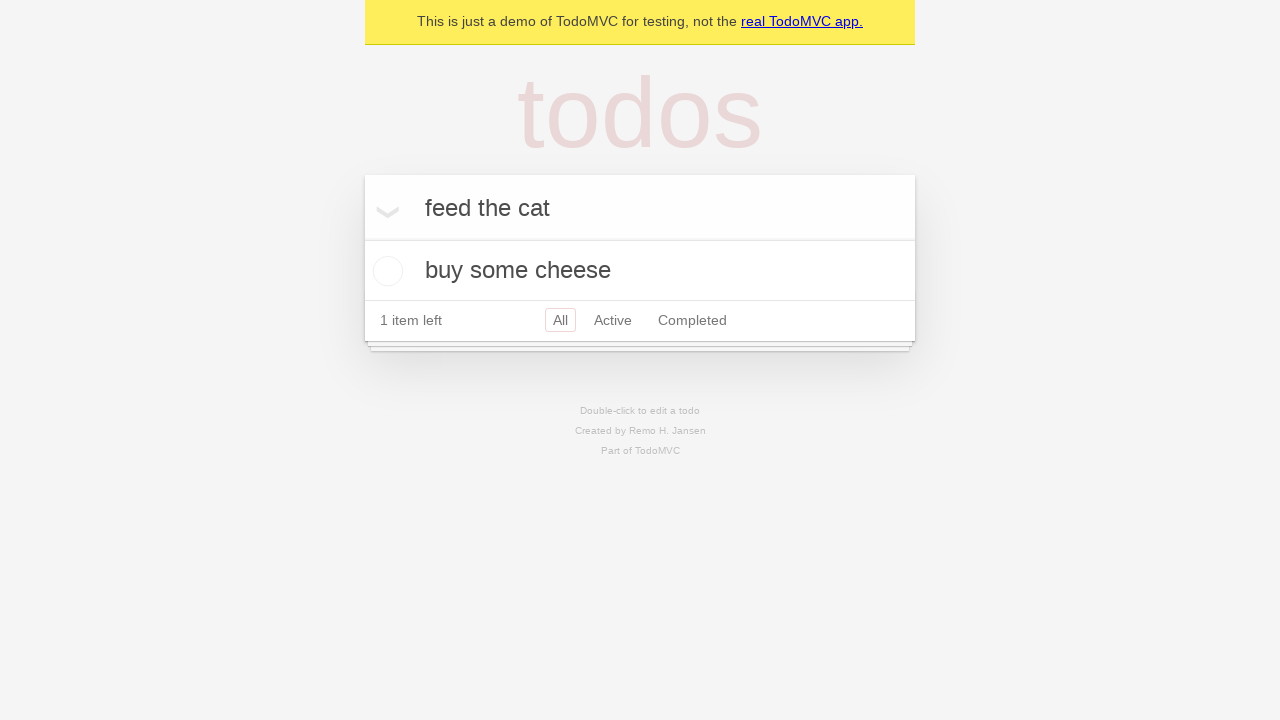

Pressed Enter to add second todo item on internal:attr=[placeholder="What needs to be done?"i]
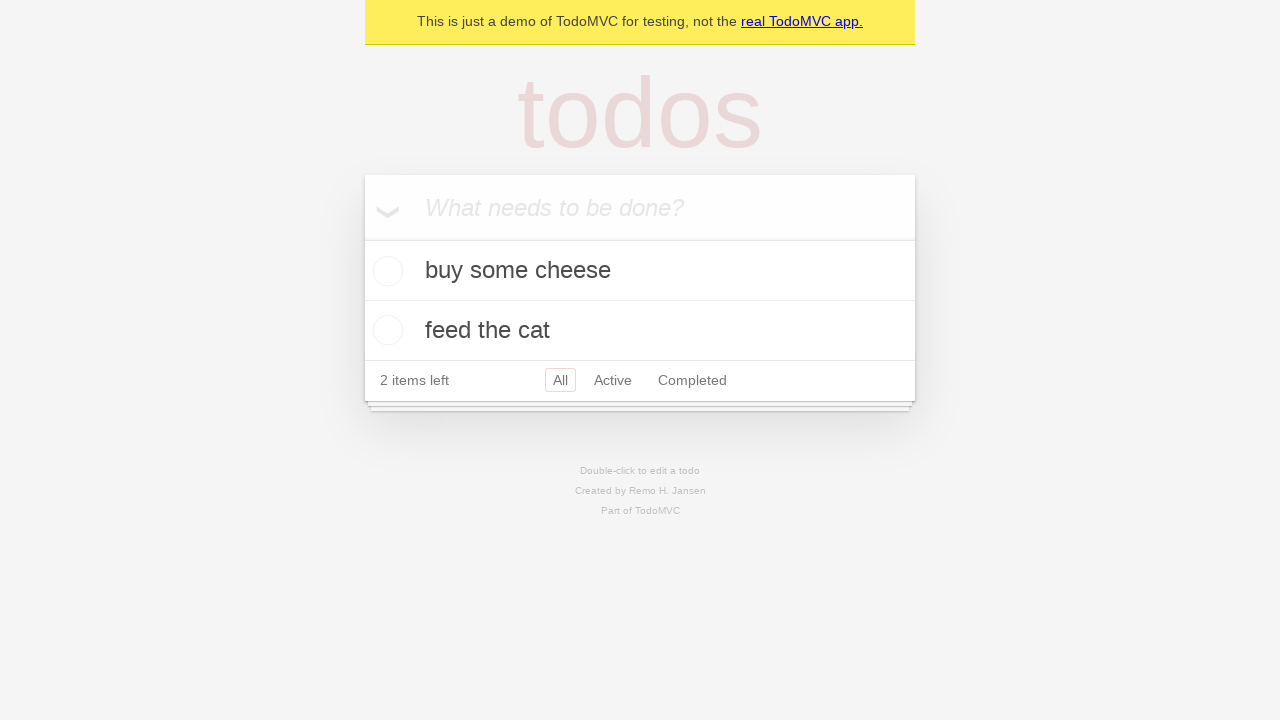

Filled todo input with 'book a doctors appointment' on internal:attr=[placeholder="What needs to be done?"i]
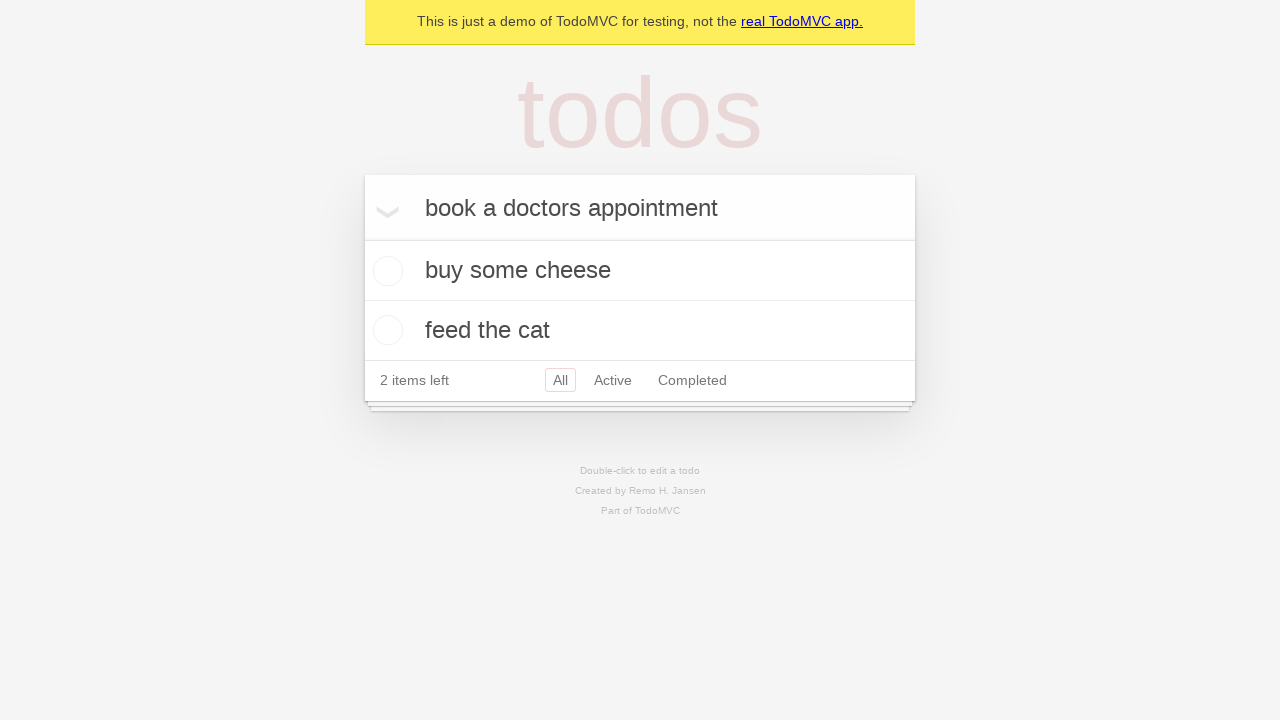

Pressed Enter to add third todo item on internal:attr=[placeholder="What needs to be done?"i]
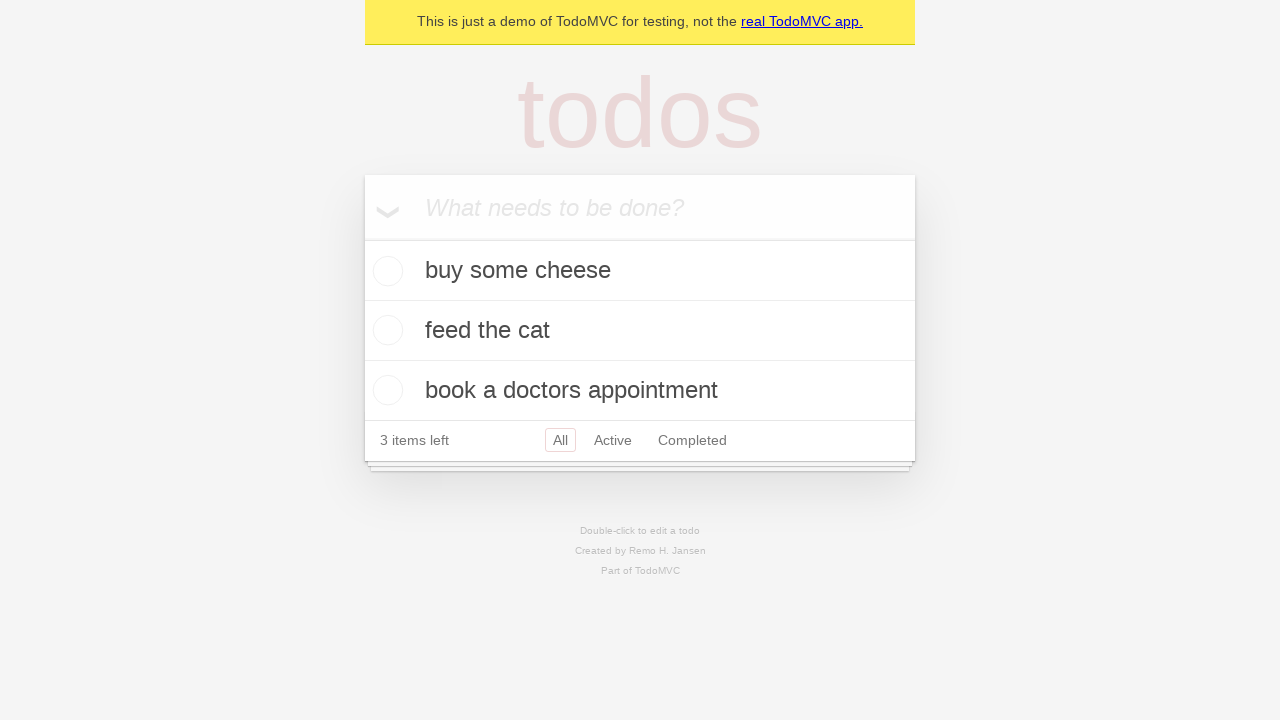

Checked second todo item as completed at (385, 330) on internal:testid=[data-testid="todo-item"s] >> nth=1 >> internal:role=checkbox
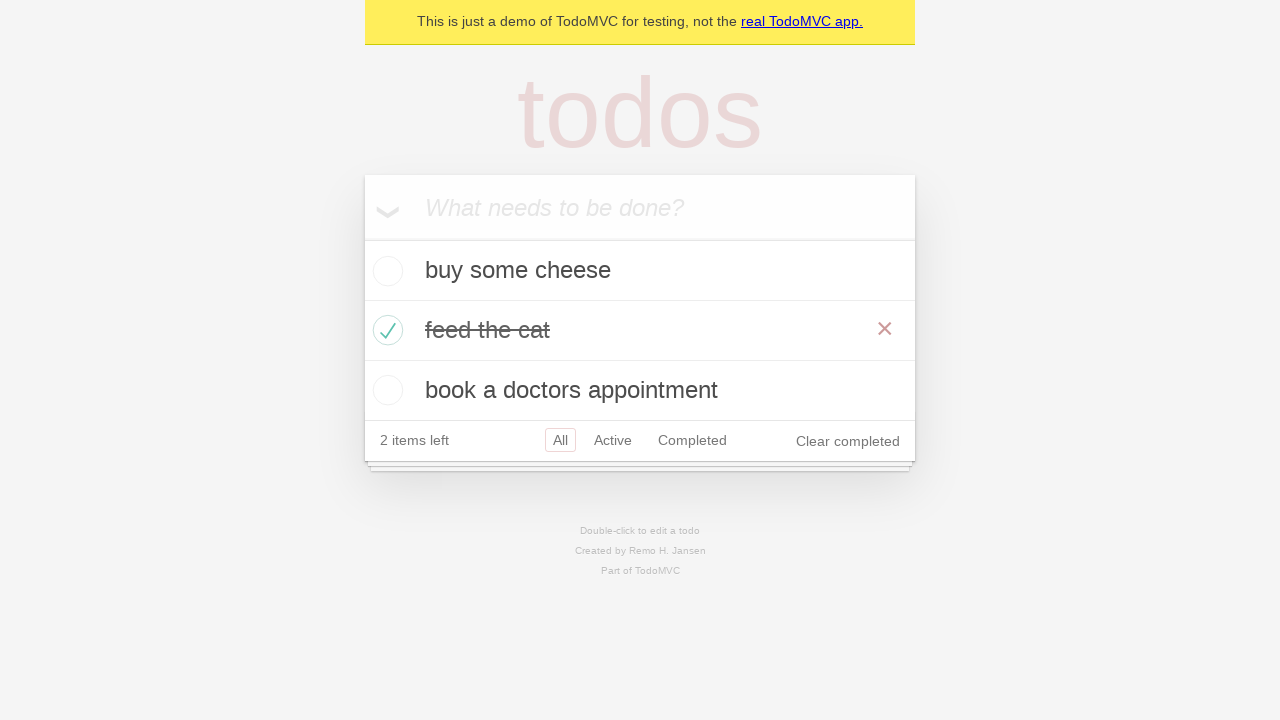

Clicked 'Active' filter to show active items only at (613, 440) on internal:role=link[name="Active"i]
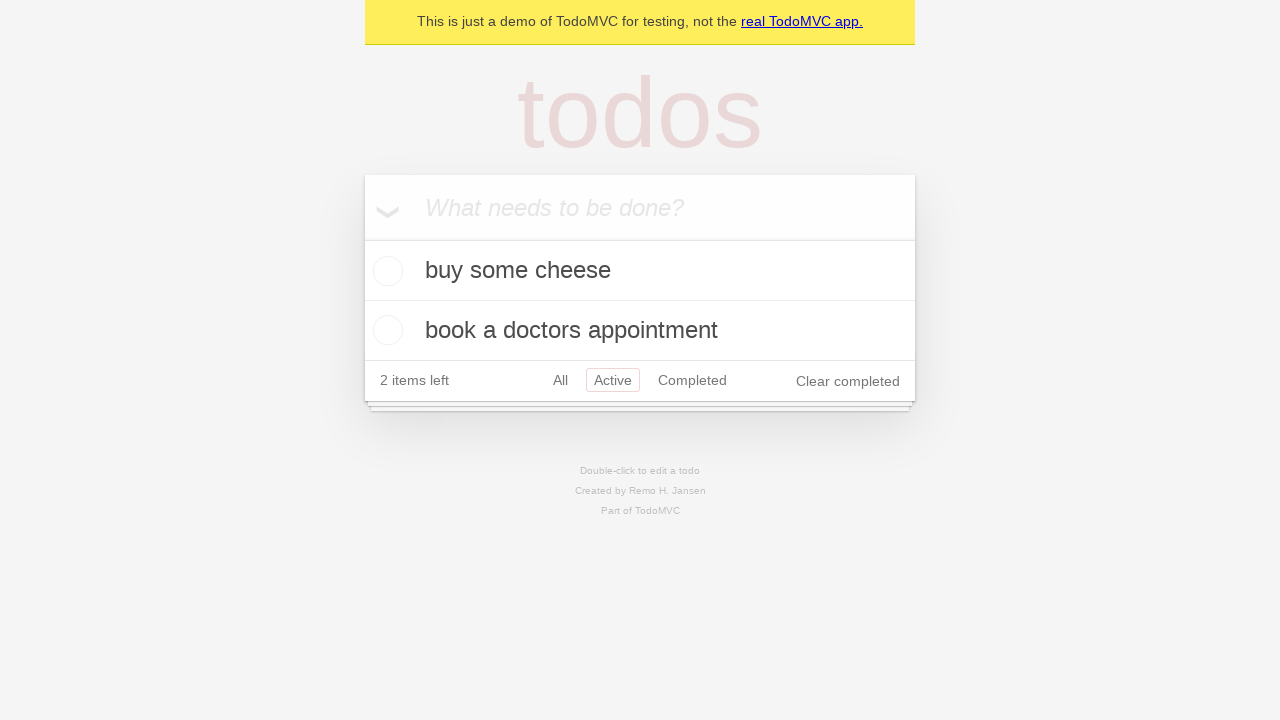

Clicked 'Completed' filter to show completed items only at (692, 380) on internal:role=link[name="Completed"i]
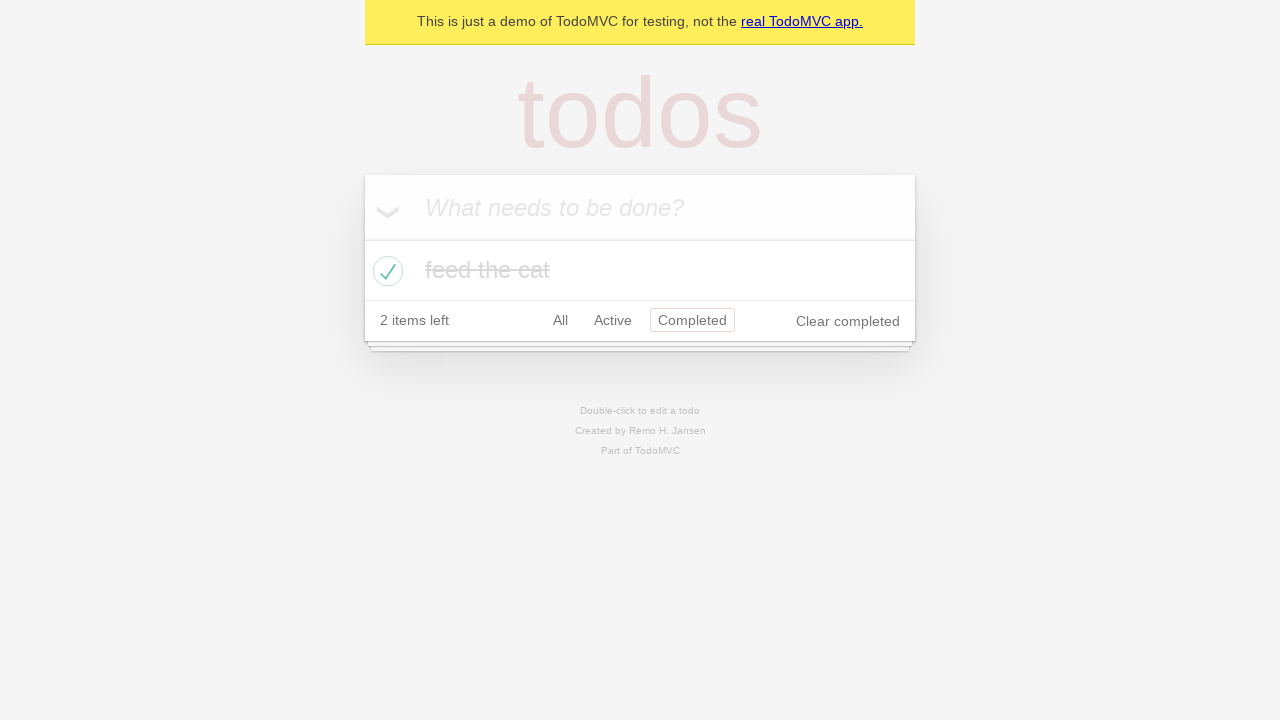

Clicked 'All' filter to display all items at (560, 320) on internal:role=link[name="All"i]
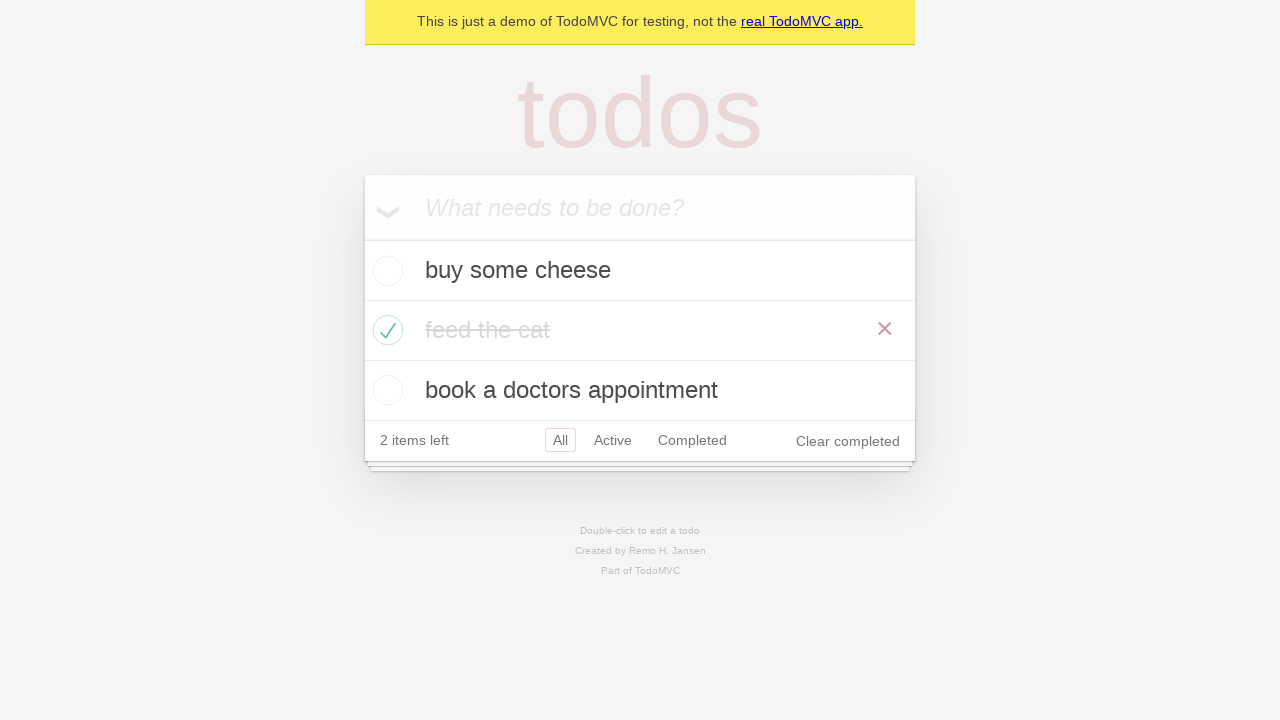

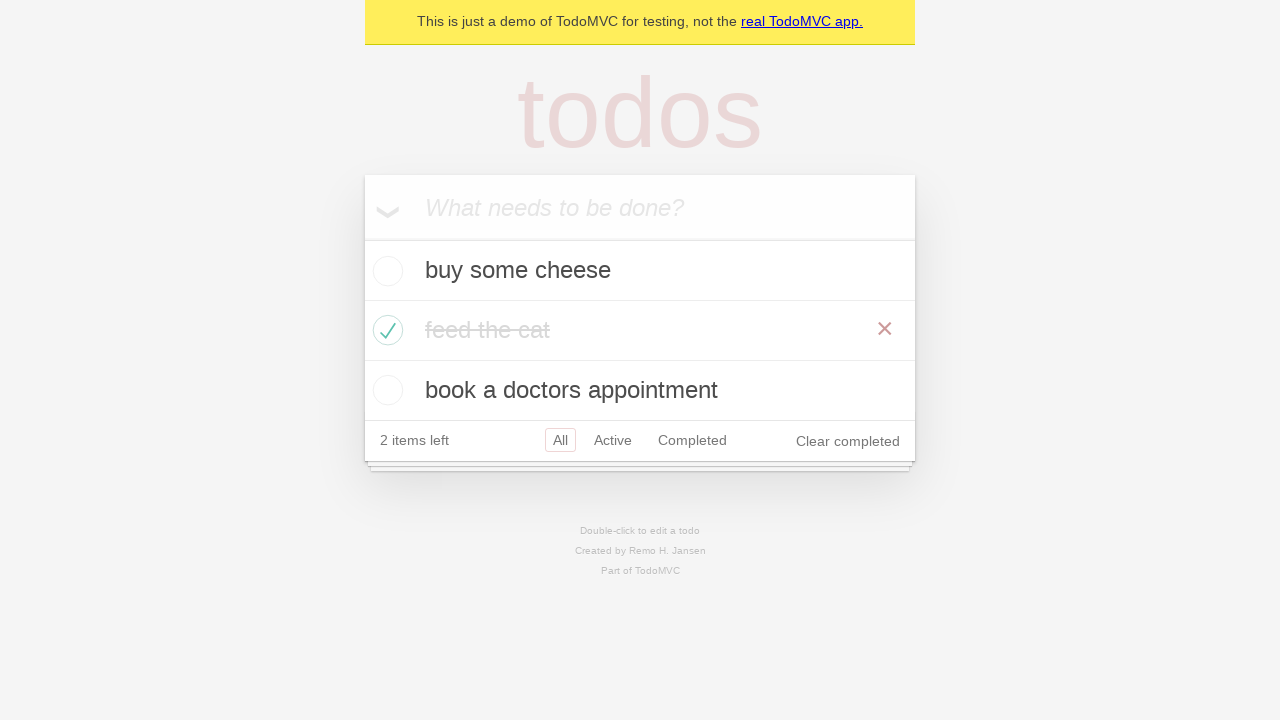